Tests hover functionality by hovering over user avatars and clicking profile links to verify navigation

Starting URL: http://the-internet.herokuapp.com/hovers

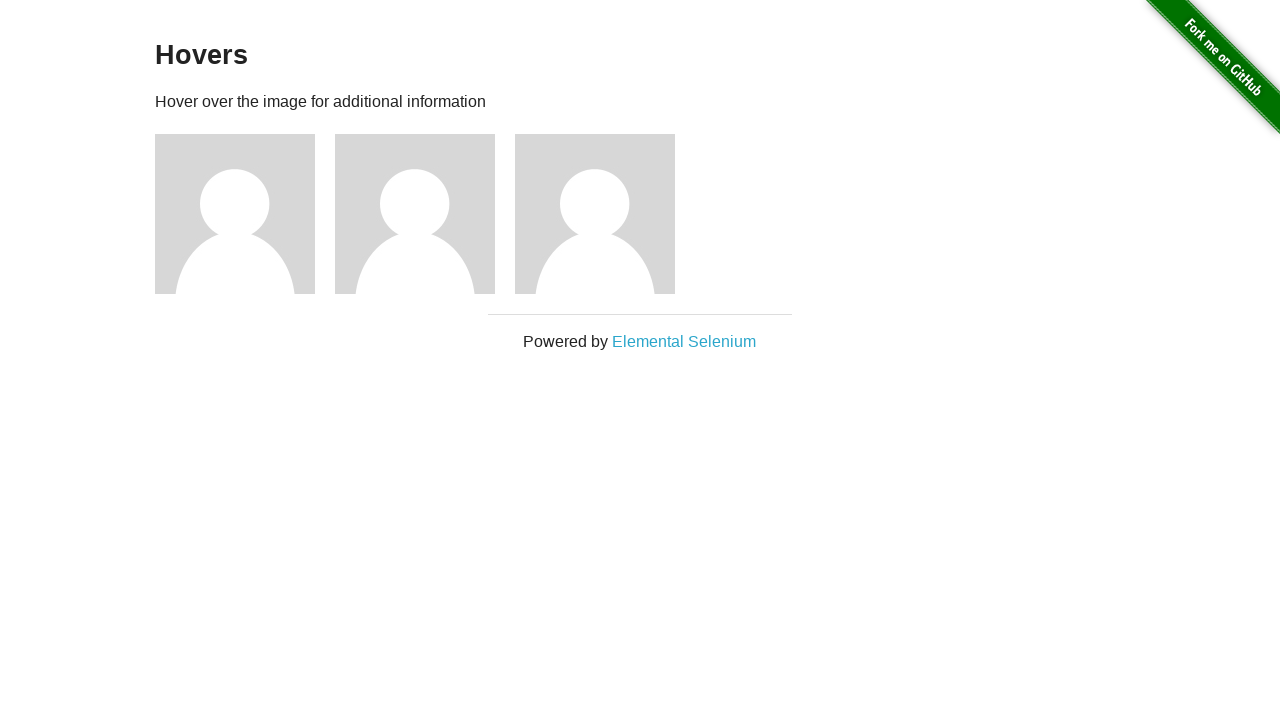

Hovered over user avatar 1 at (245, 214) on //div[@class='figure'][1]
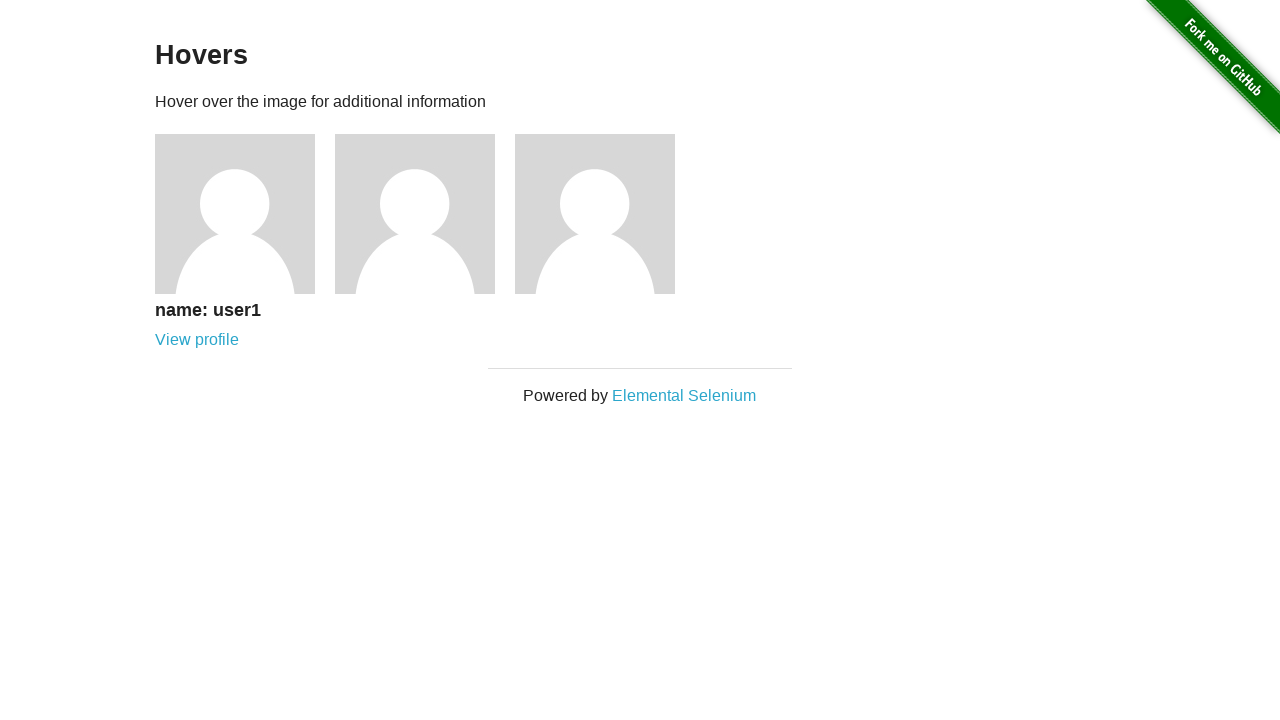

Clicked profile link for user 1 at (197, 340) on //div[@class='figure'][1]//a
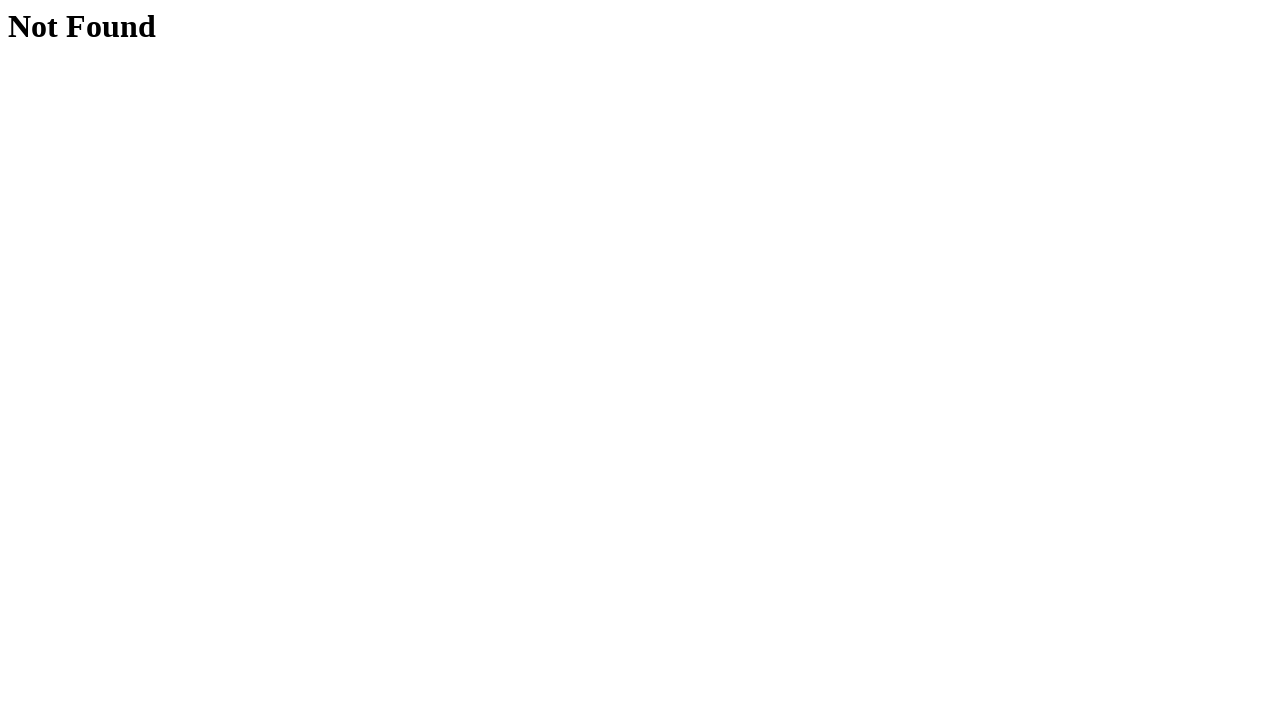

Verified navigation to user 1 profile page
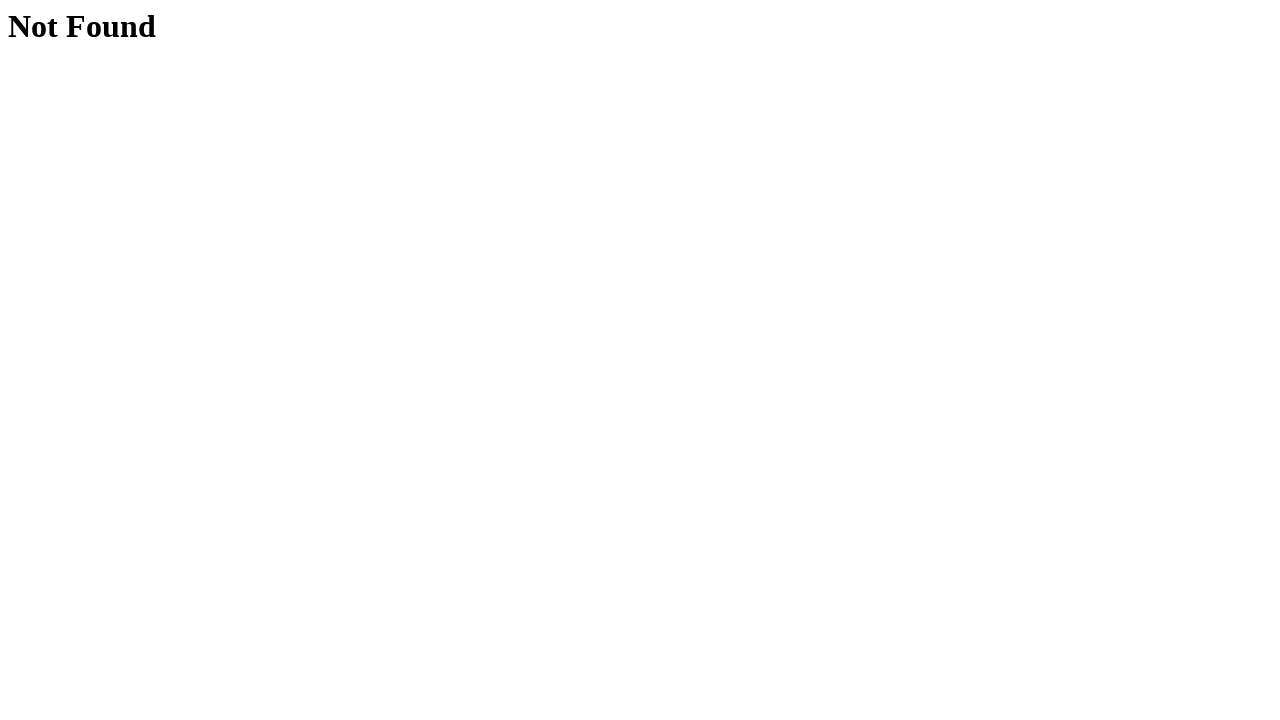

Navigated back to hovers main page
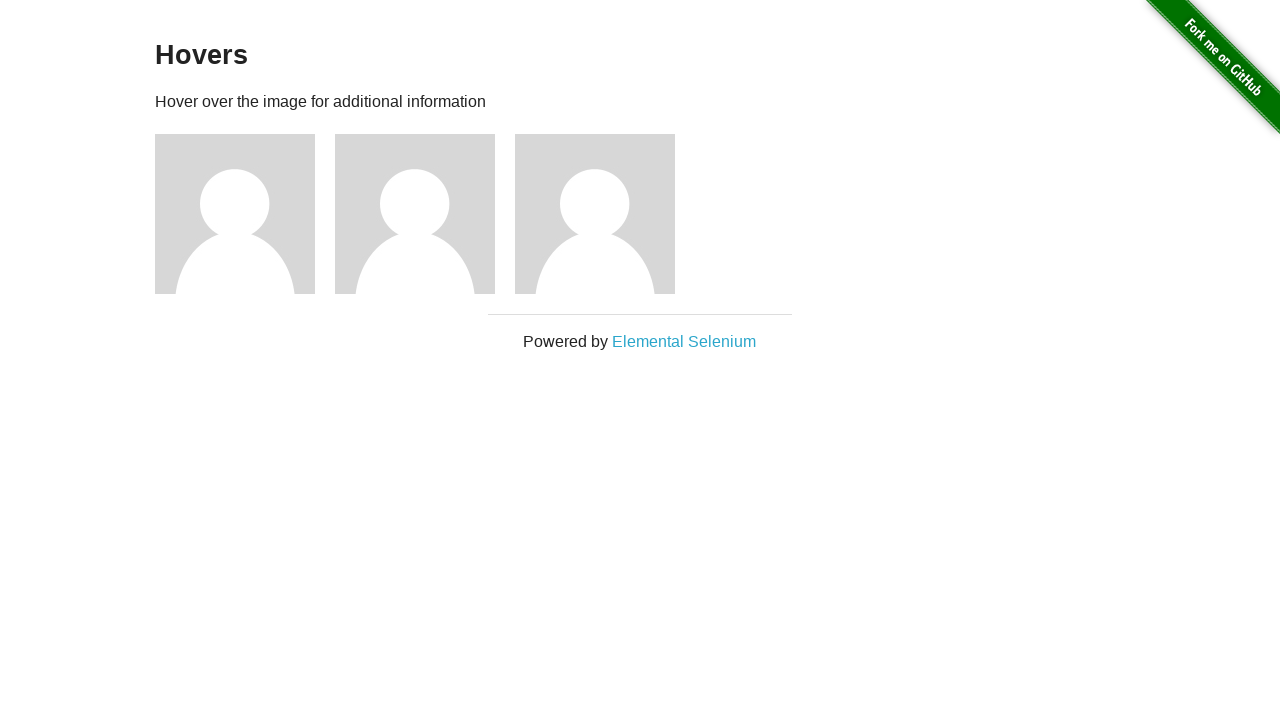

Hovered over user avatar 2 at (425, 214) on //div[@class='figure'][2]
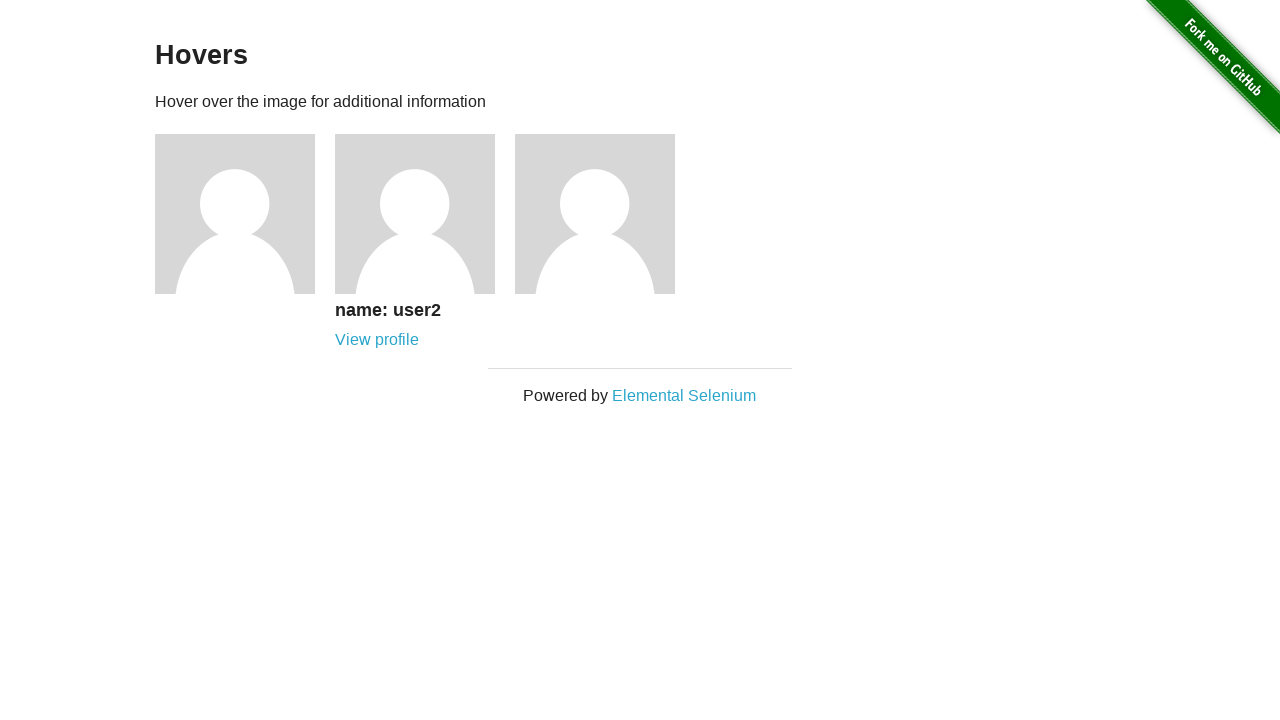

Clicked profile link for user 2 at (377, 340) on //div[@class='figure'][2]//a
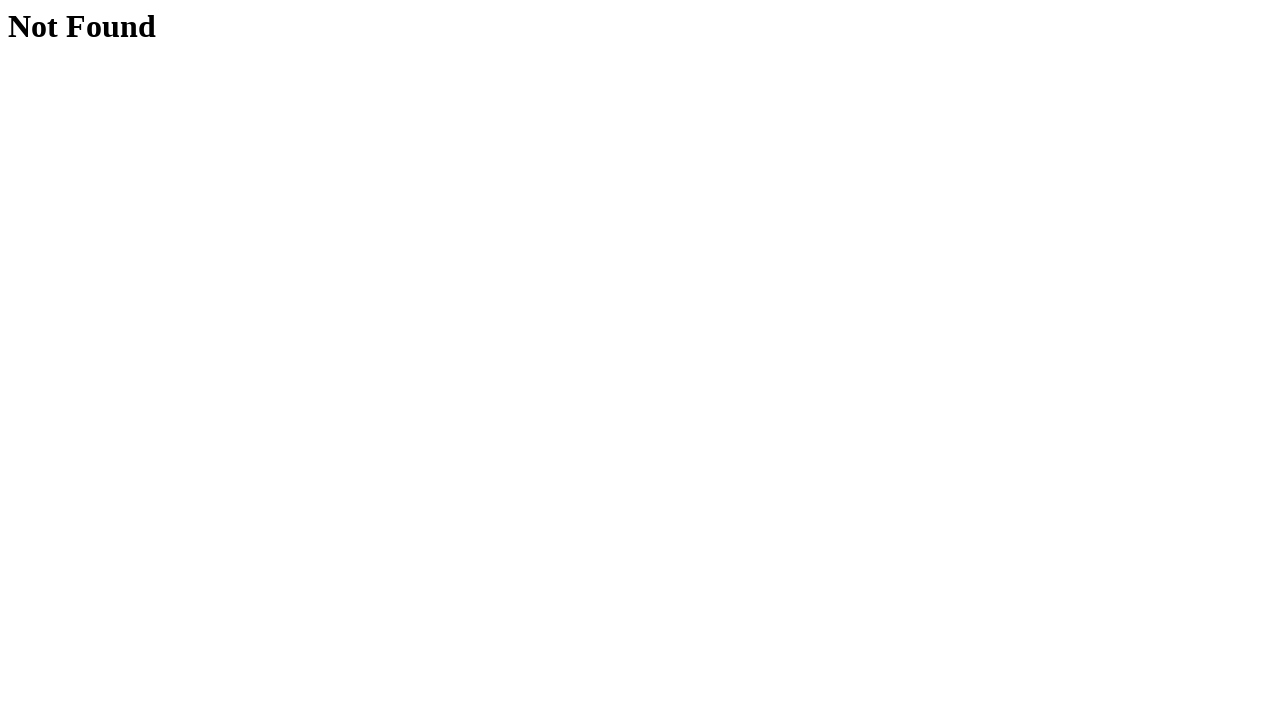

Verified navigation to user 2 profile page
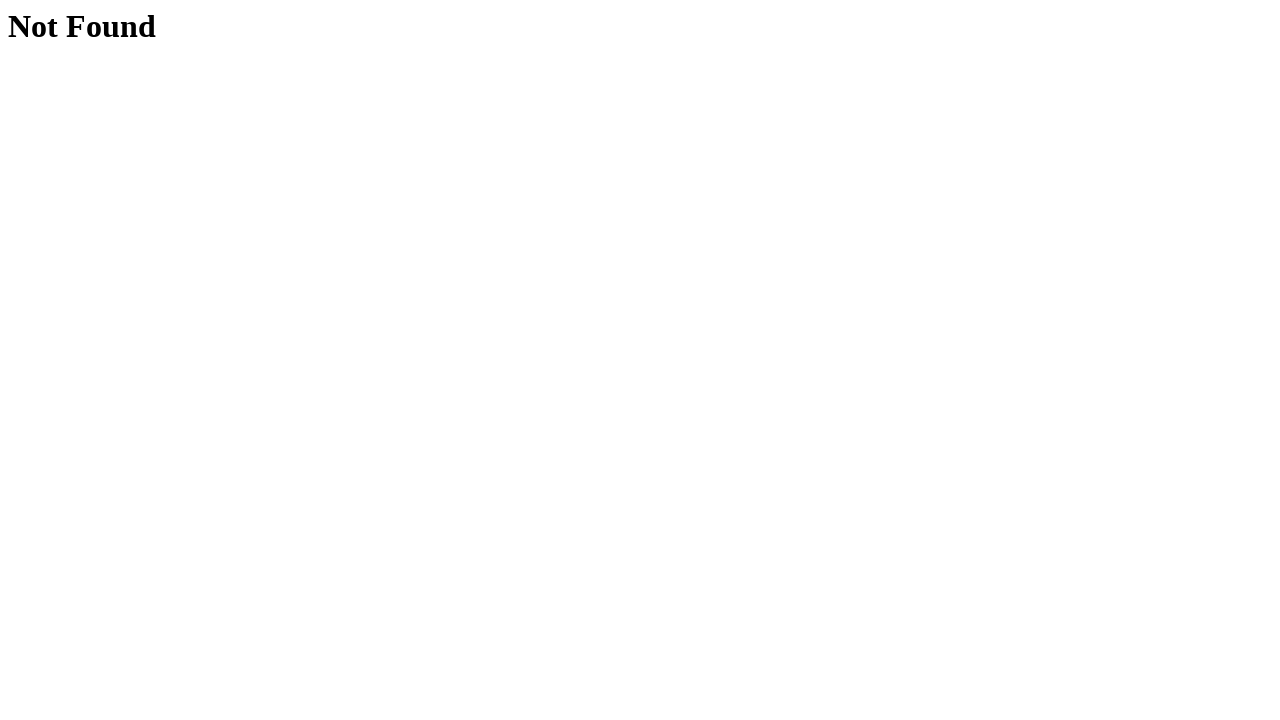

Navigated back to hovers main page
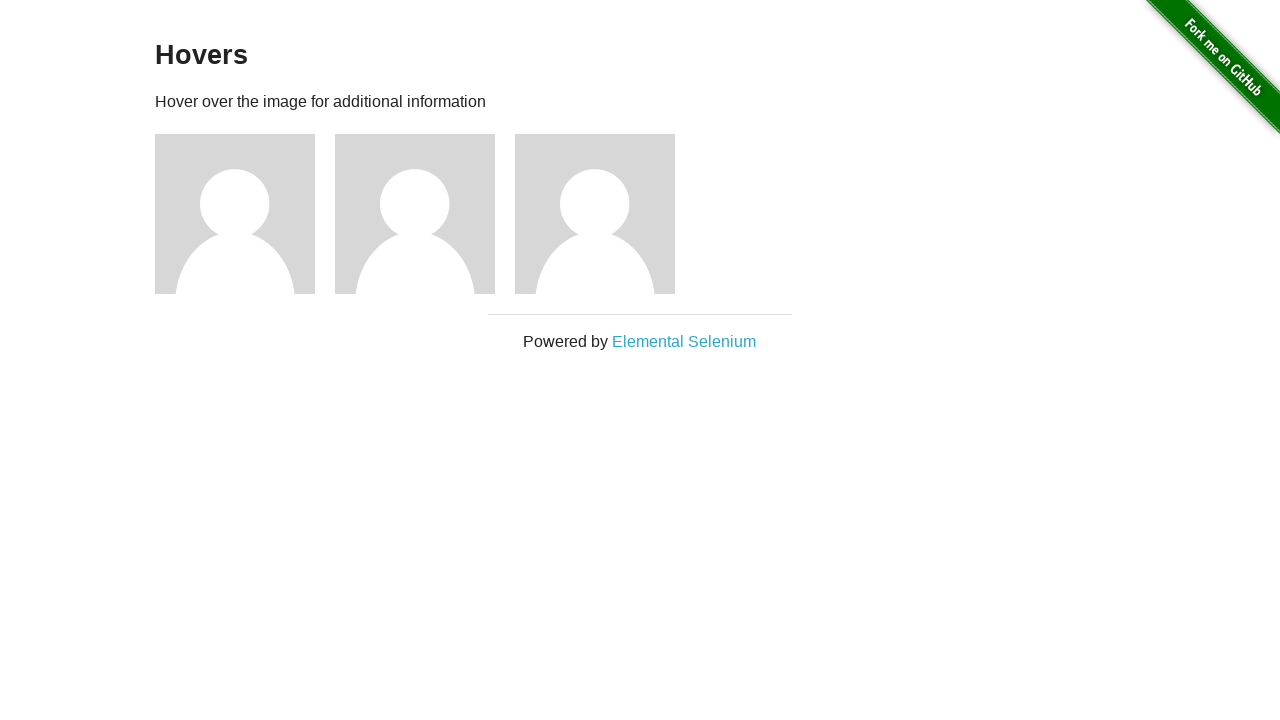

Hovered over user avatar 3 at (605, 214) on //div[@class='figure'][3]
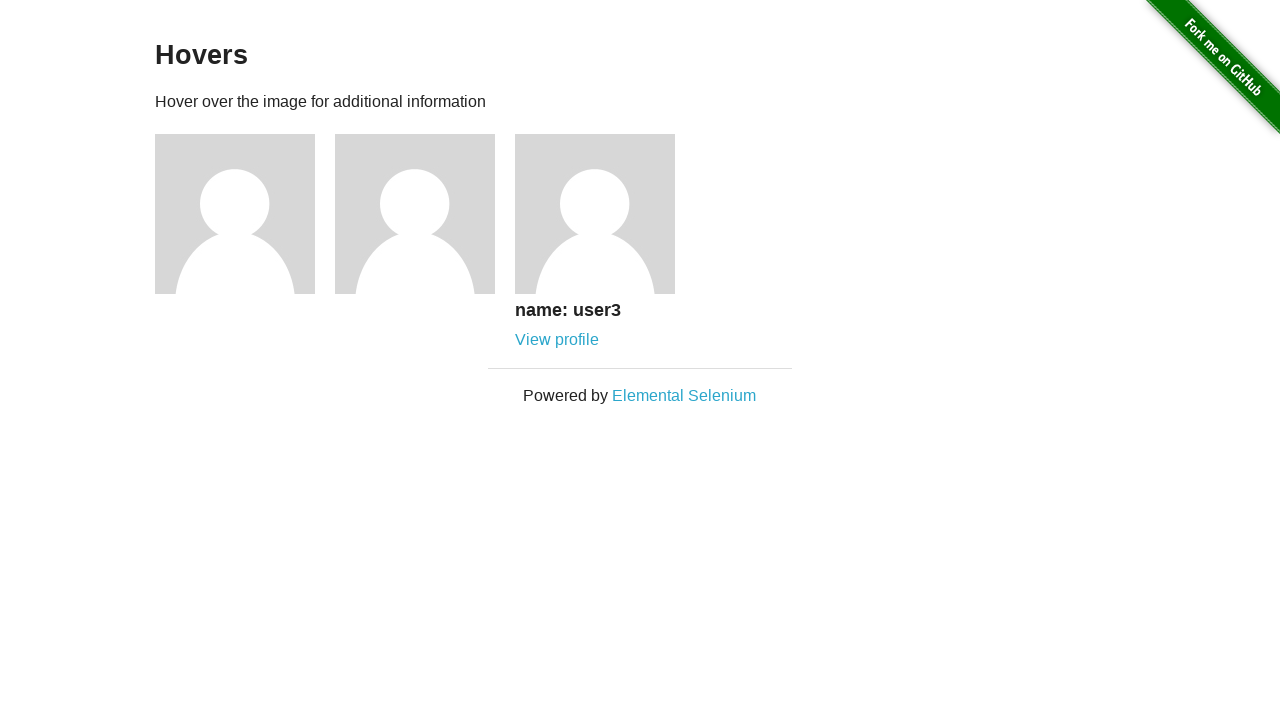

Clicked profile link for user 3 at (557, 340) on //div[@class='figure'][3]//a
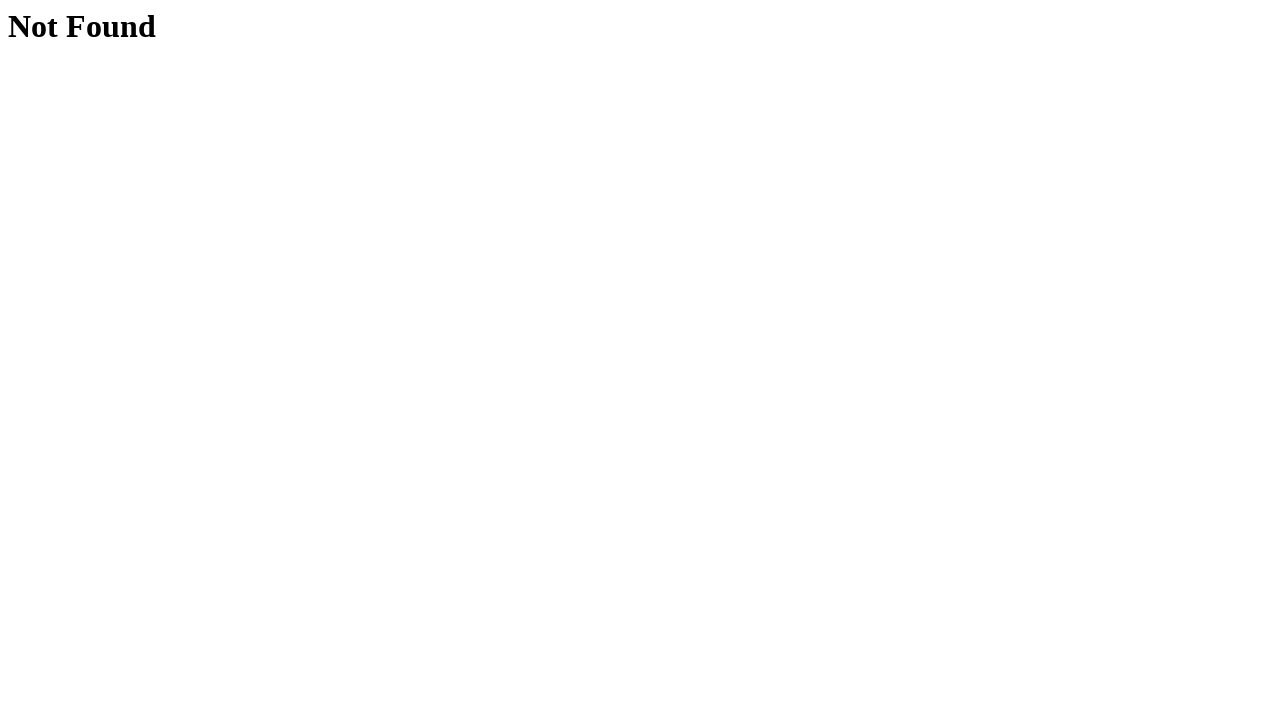

Verified navigation to user 3 profile page
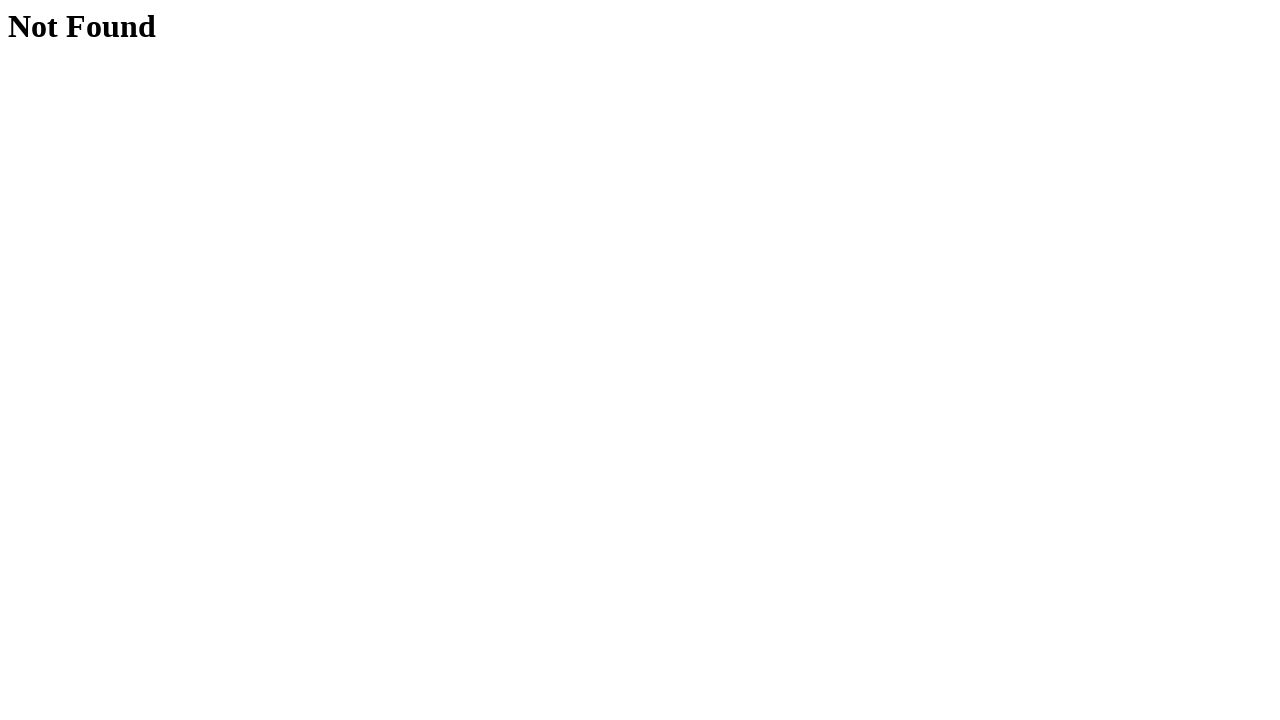

Navigated back to hovers main page
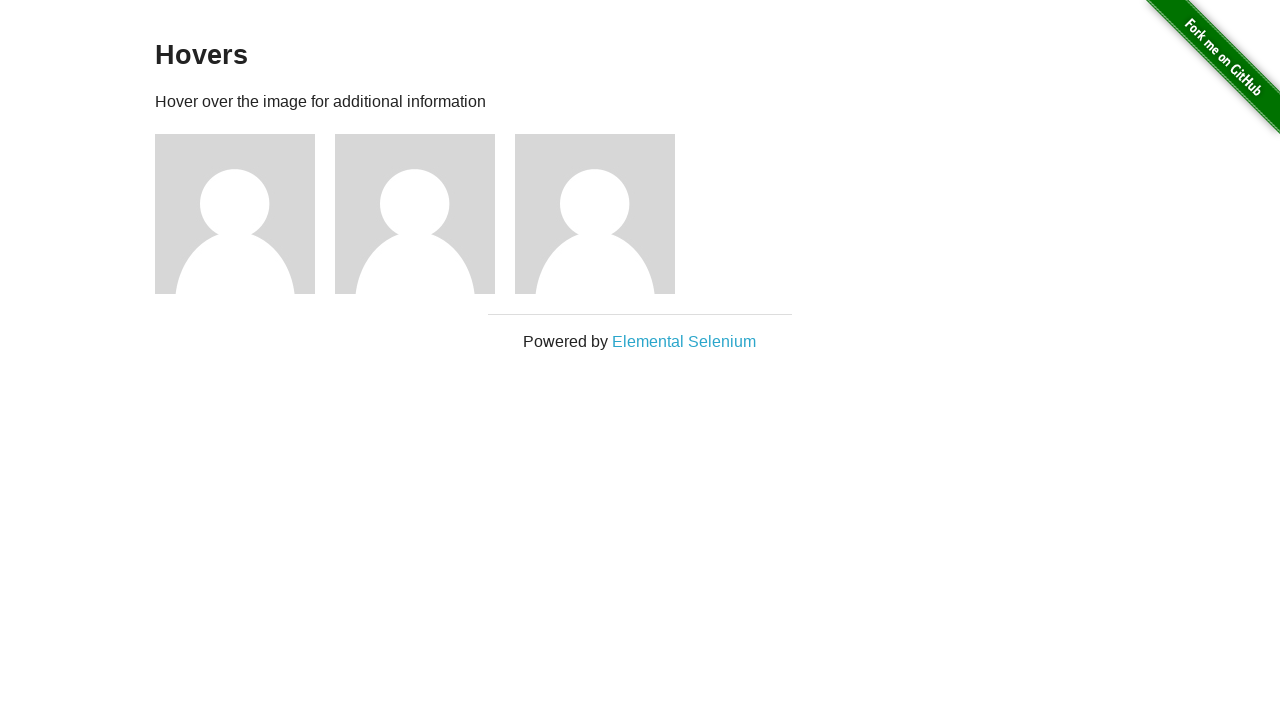

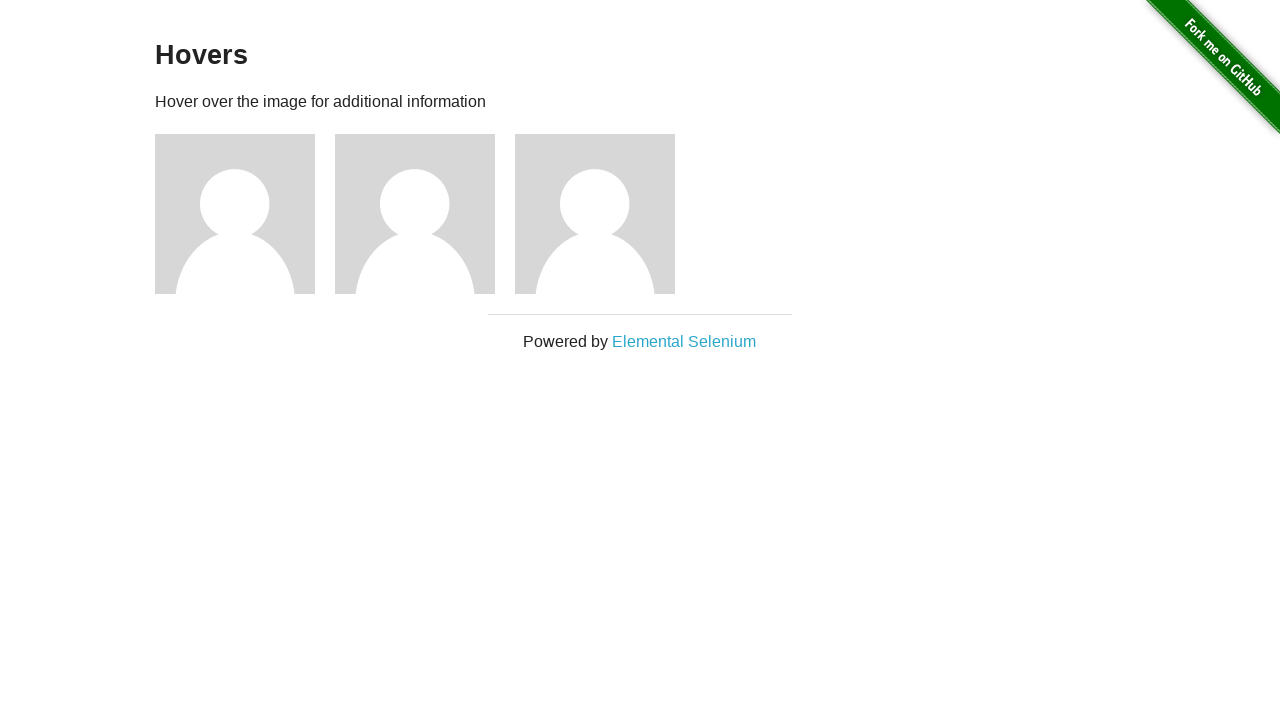